Tests keyboard events by typing text on a keyboard events training page and verifying the page responds to the input

Starting URL: https://training-support.net/webelements/keyboard-events

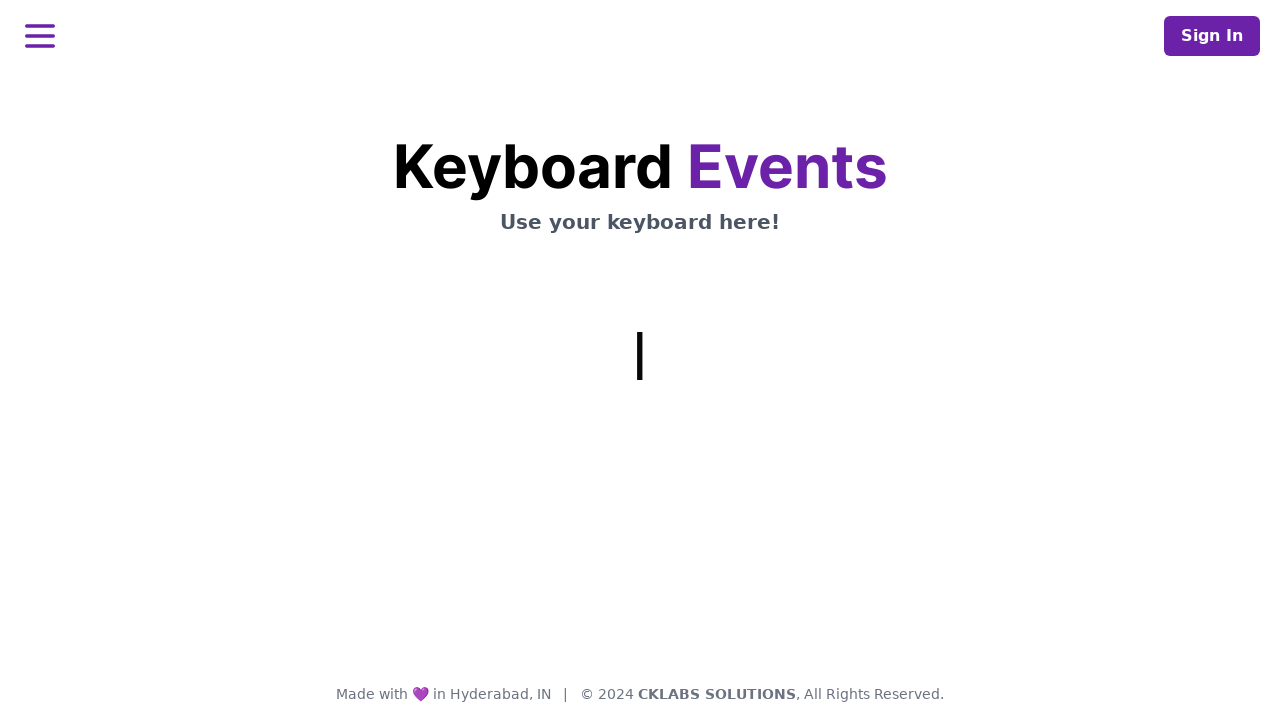

Typed text 'Hello I am testing keyboard events' using keyboard to simulate keyboard events
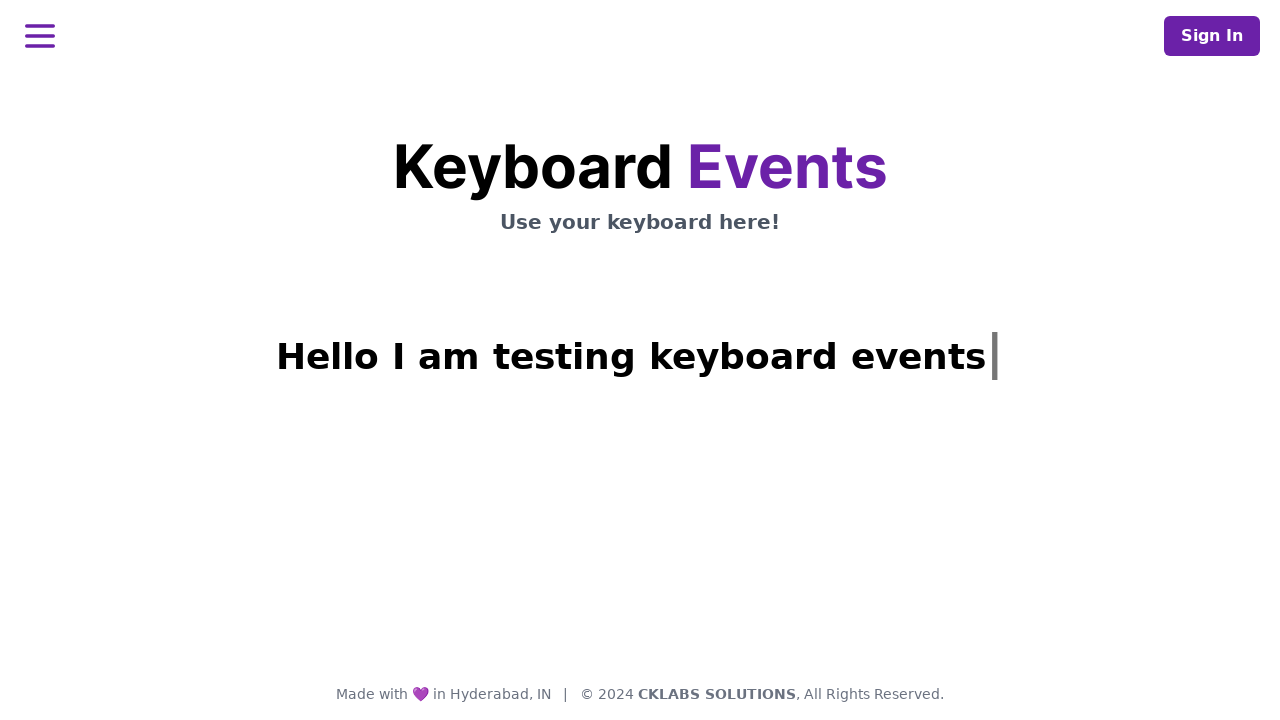

Verified heading element is present on the page
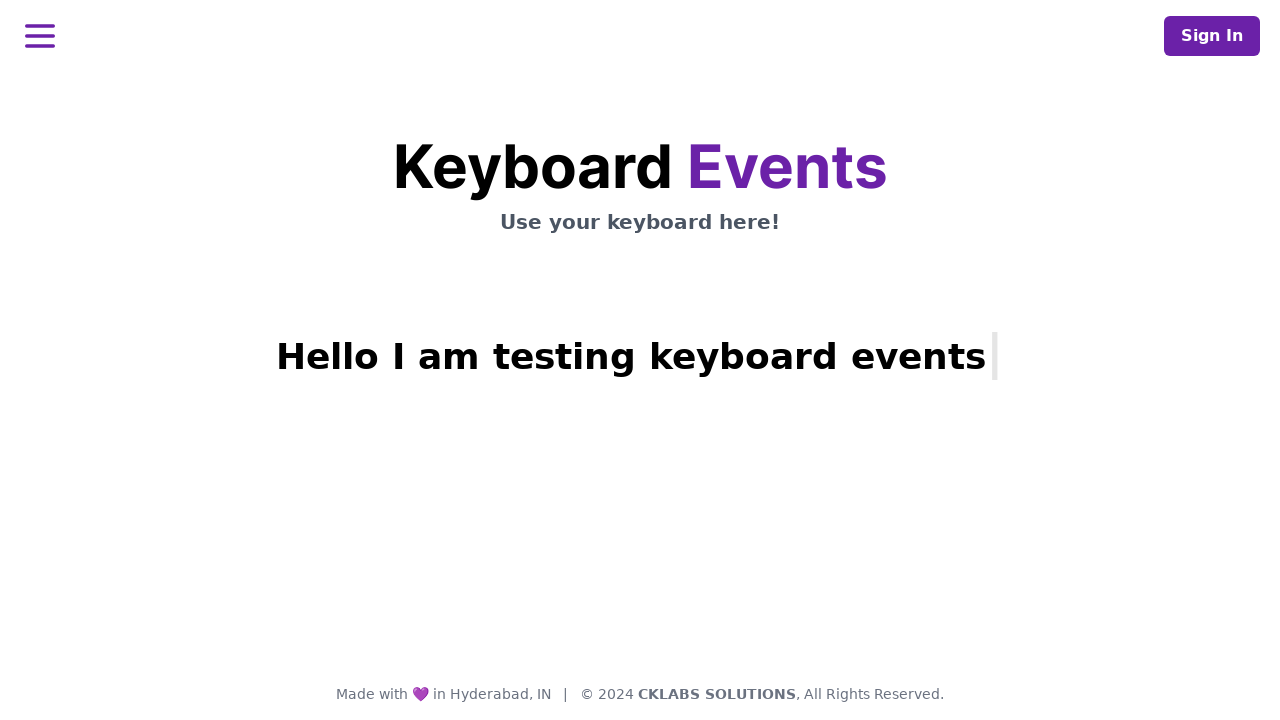

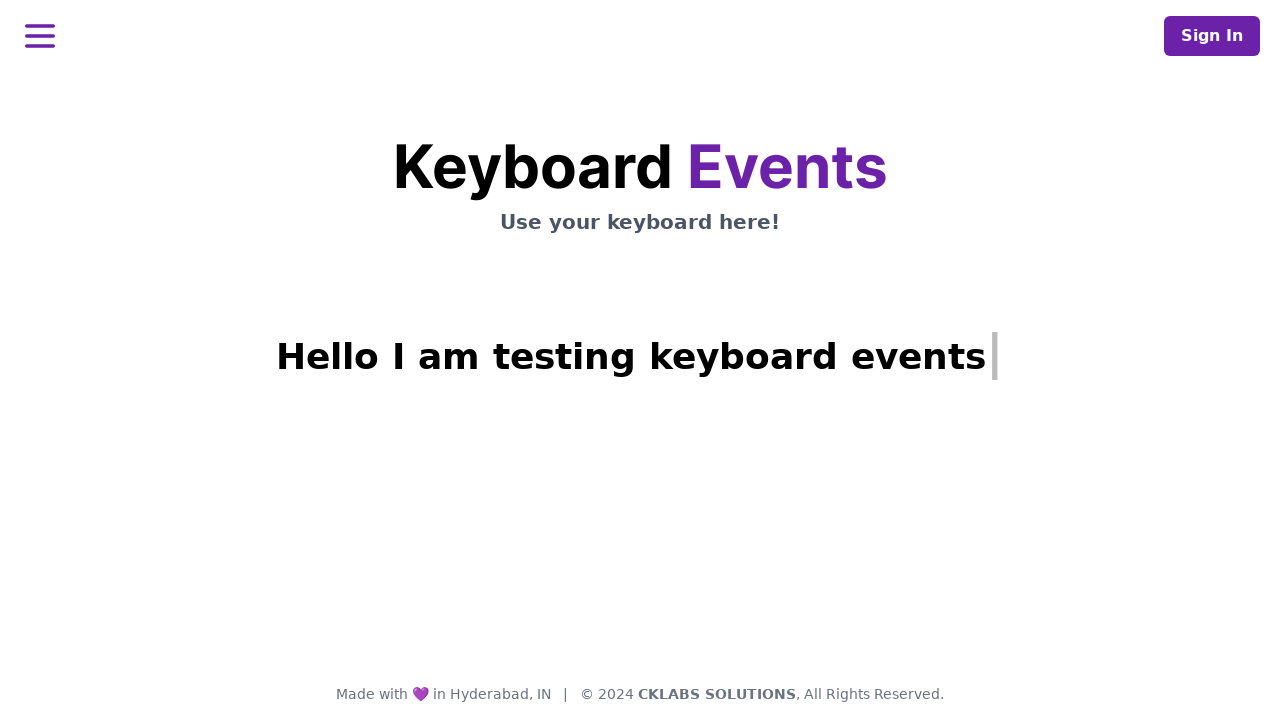